Tests the sign-up form functionality by filling in the full name and email fields, then clicking the sign-up button to submit the form.

Starting URL: https://practice.cydeo.com/sign_up

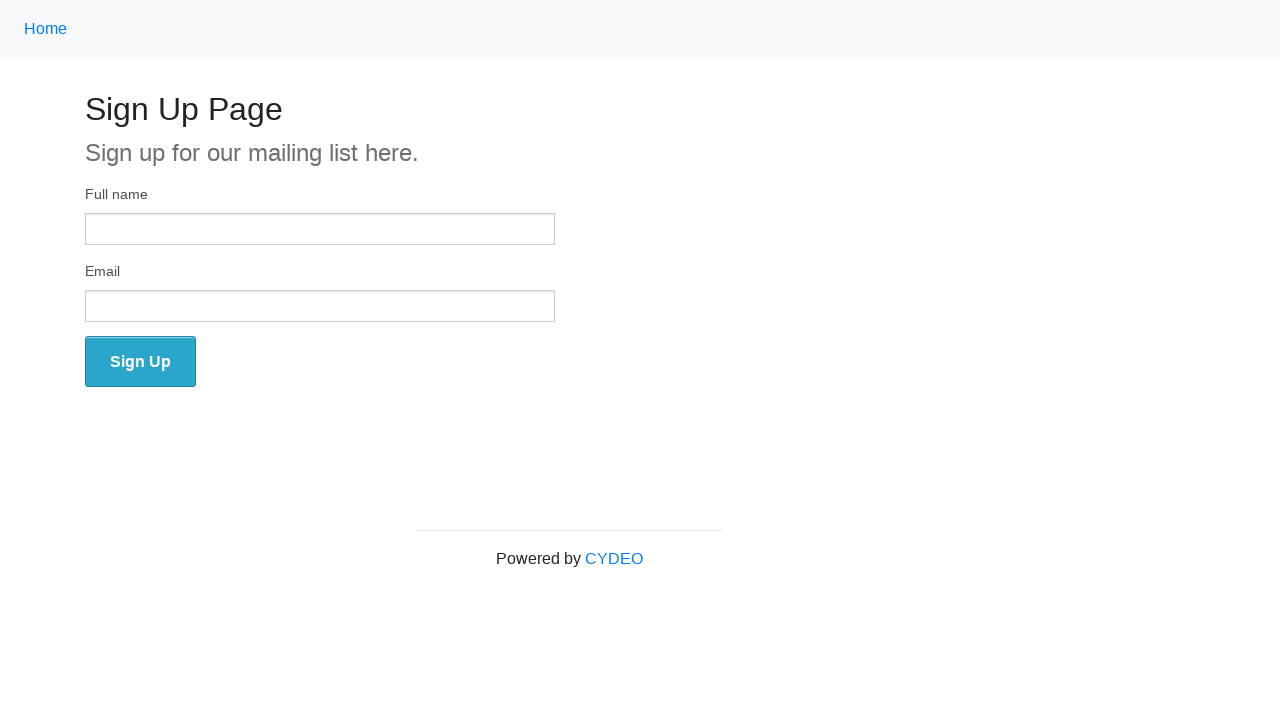

Filled full name field with 'Azat Bayram' on input[name='full_name']
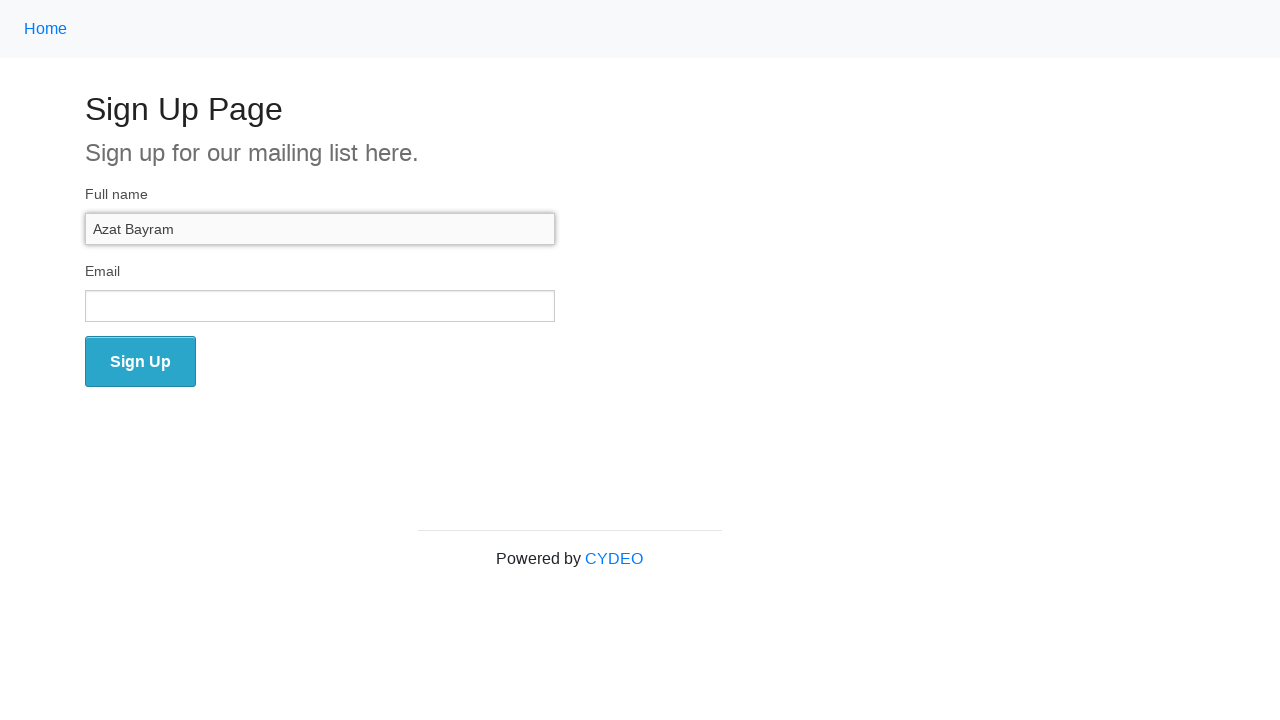

Filled email field with 'example@gmail.com' on input[name='email']
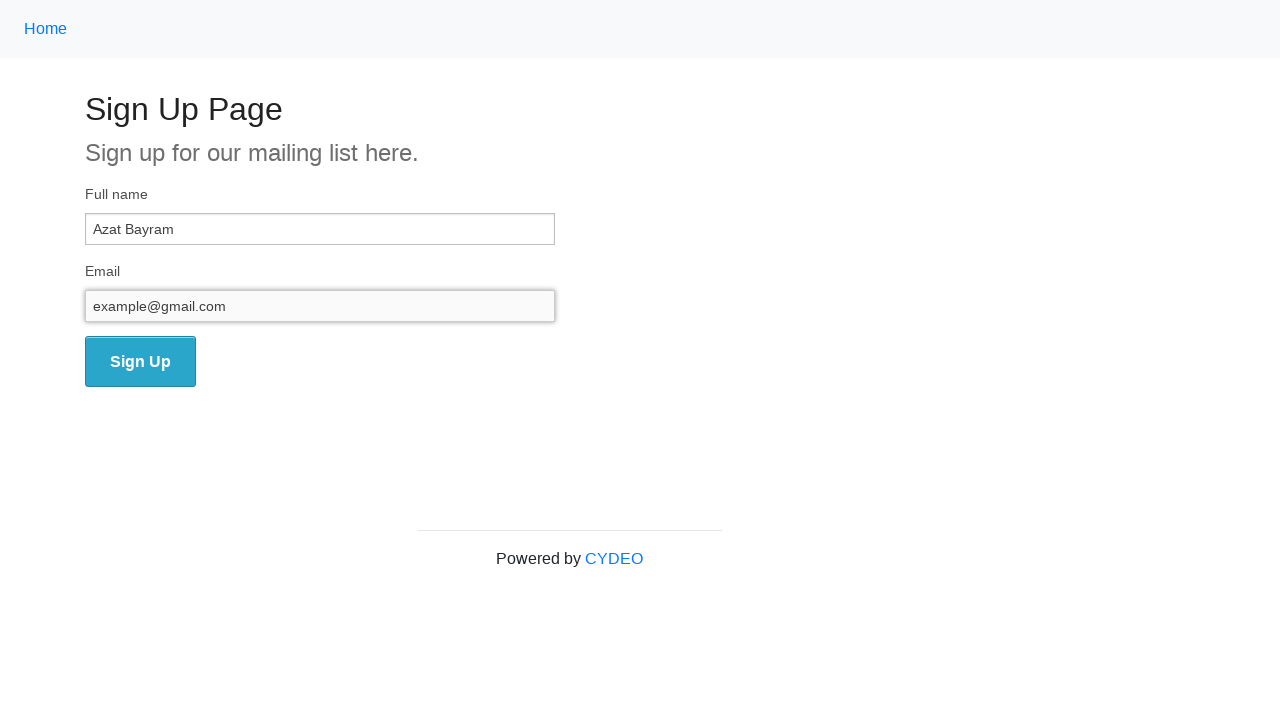

Clicked the sign up button to submit the form at (140, 362) on [name='wooden_spoon']
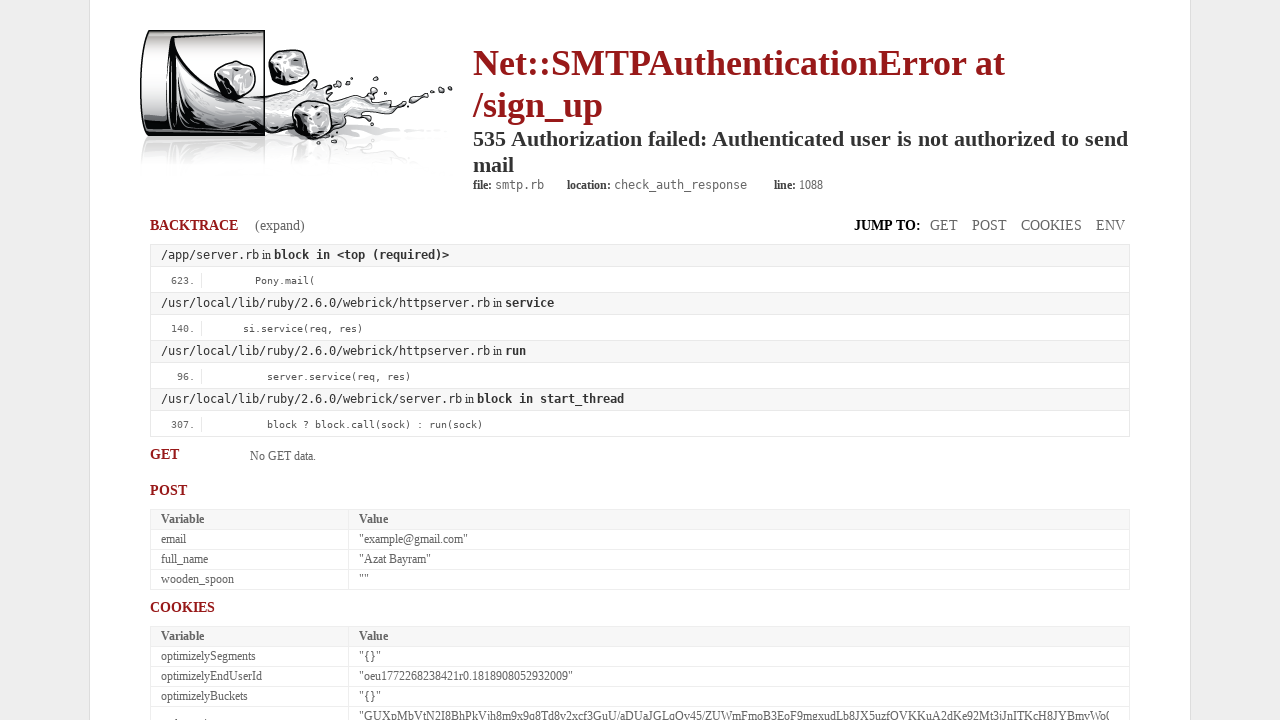

Form submission completed and page loaded
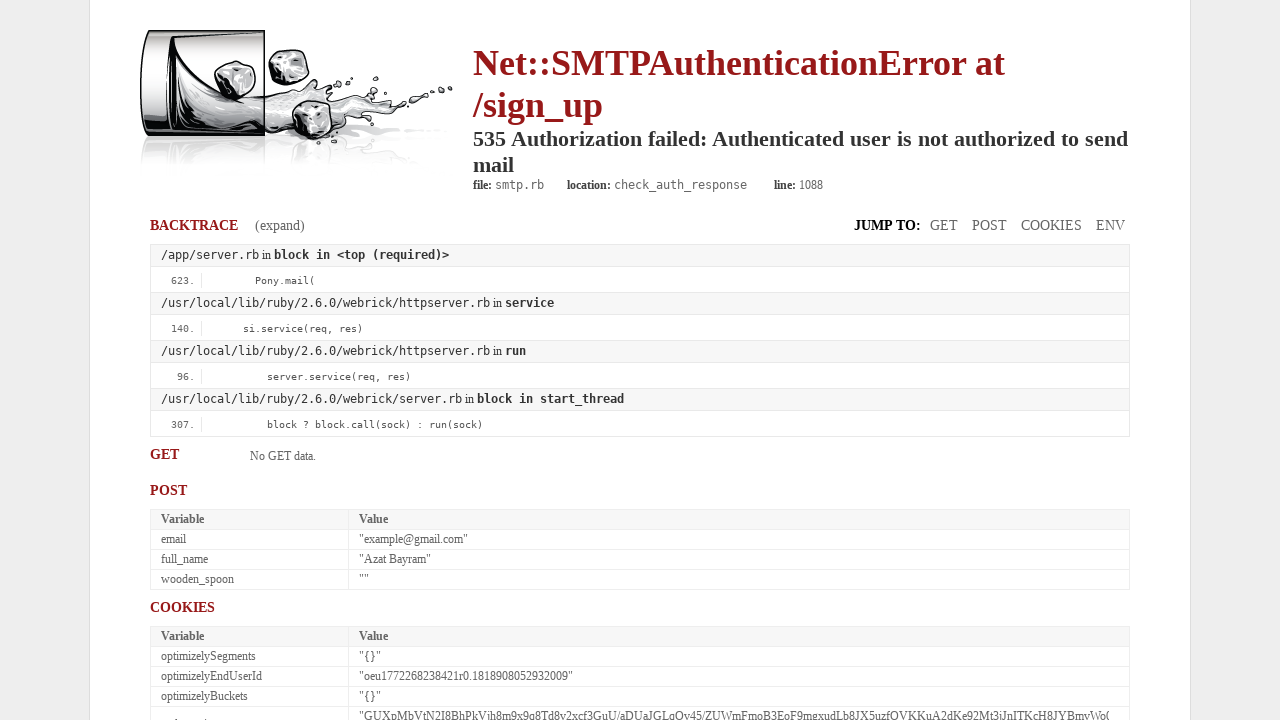

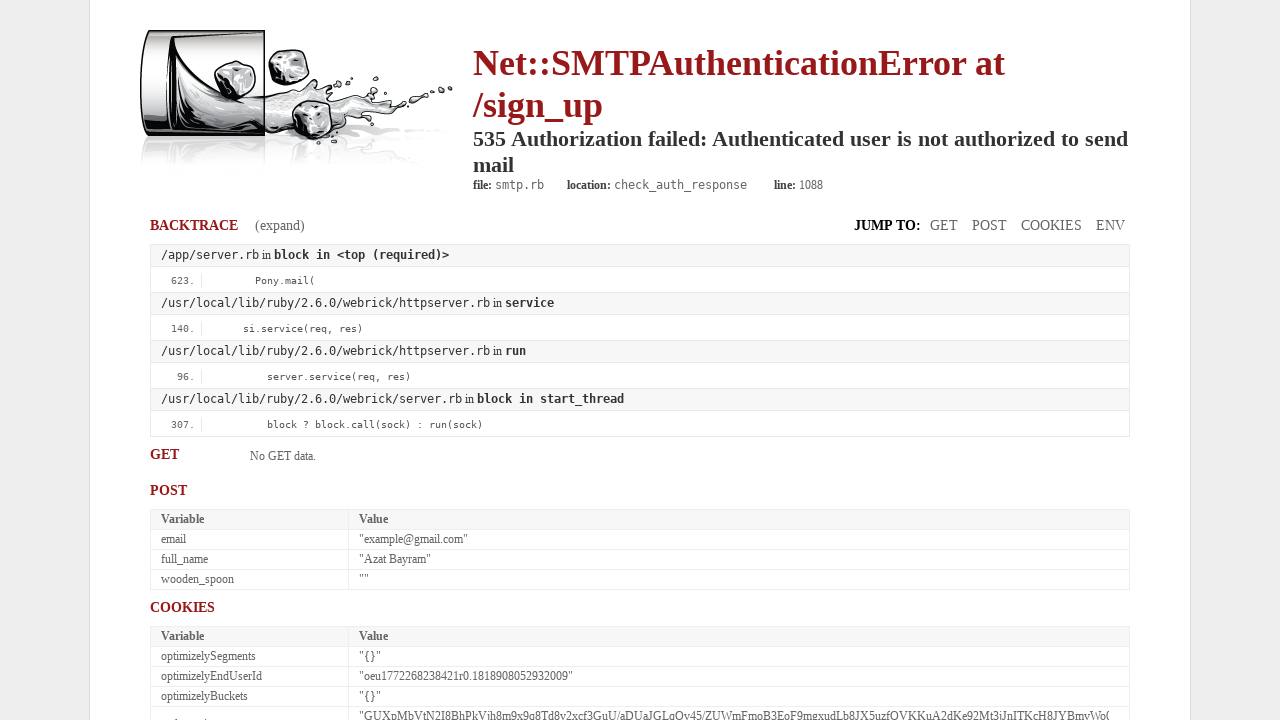